Tests an e-commerce flow by searching for products containing "ber", adding all matching items to cart, proceeding to checkout, and applying a promo code

Starting URL: https://rahulshettyacademy.com/seleniumPractise/#/

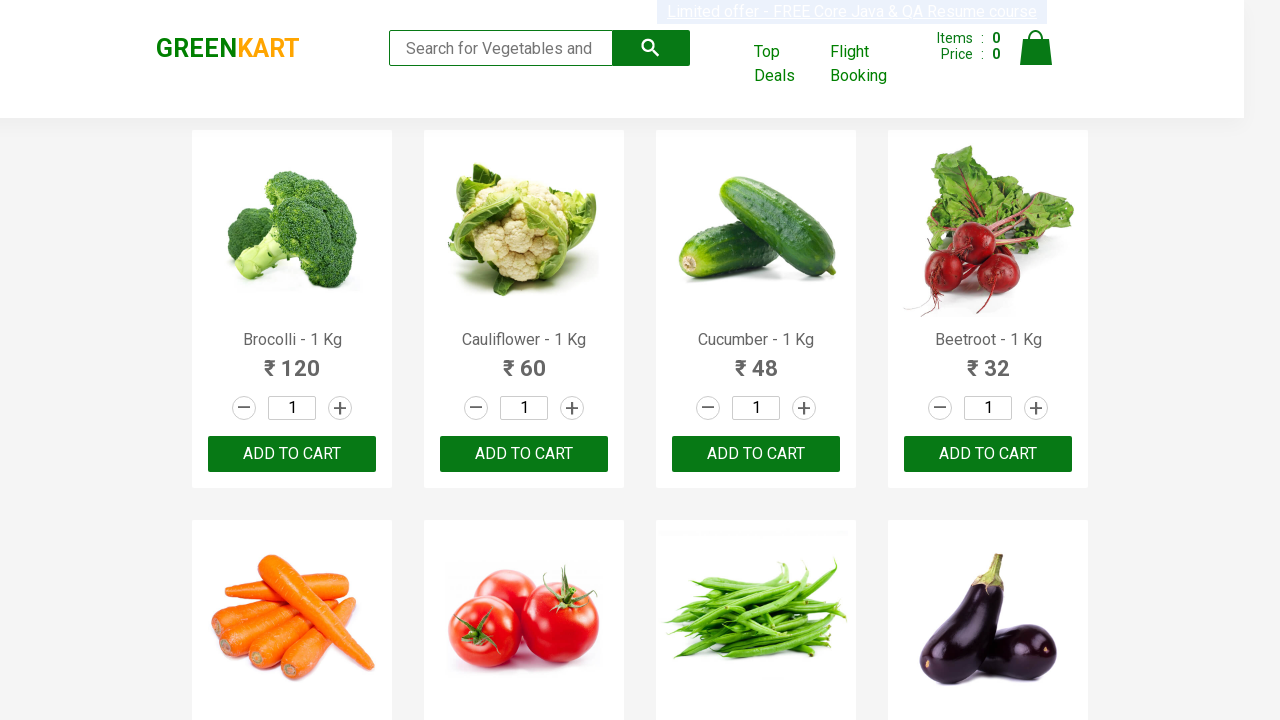

Filled search field with 'ber' on input.search-keyword
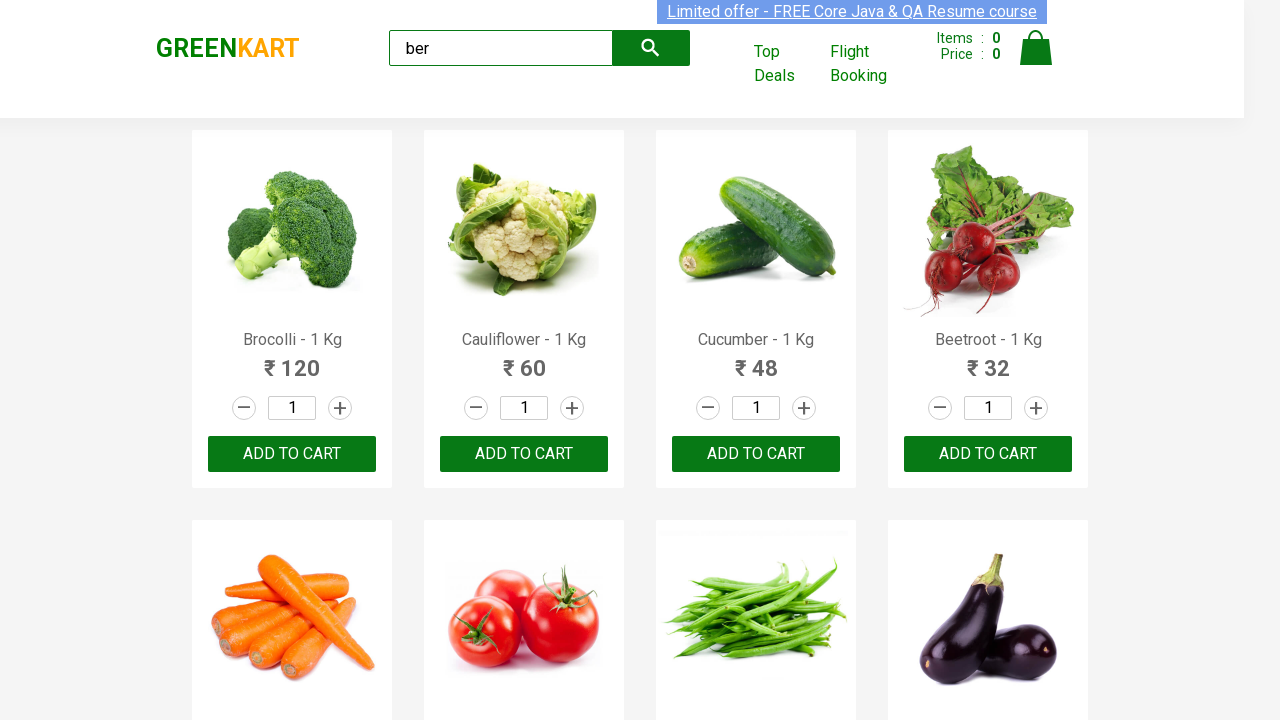

Products loaded after search
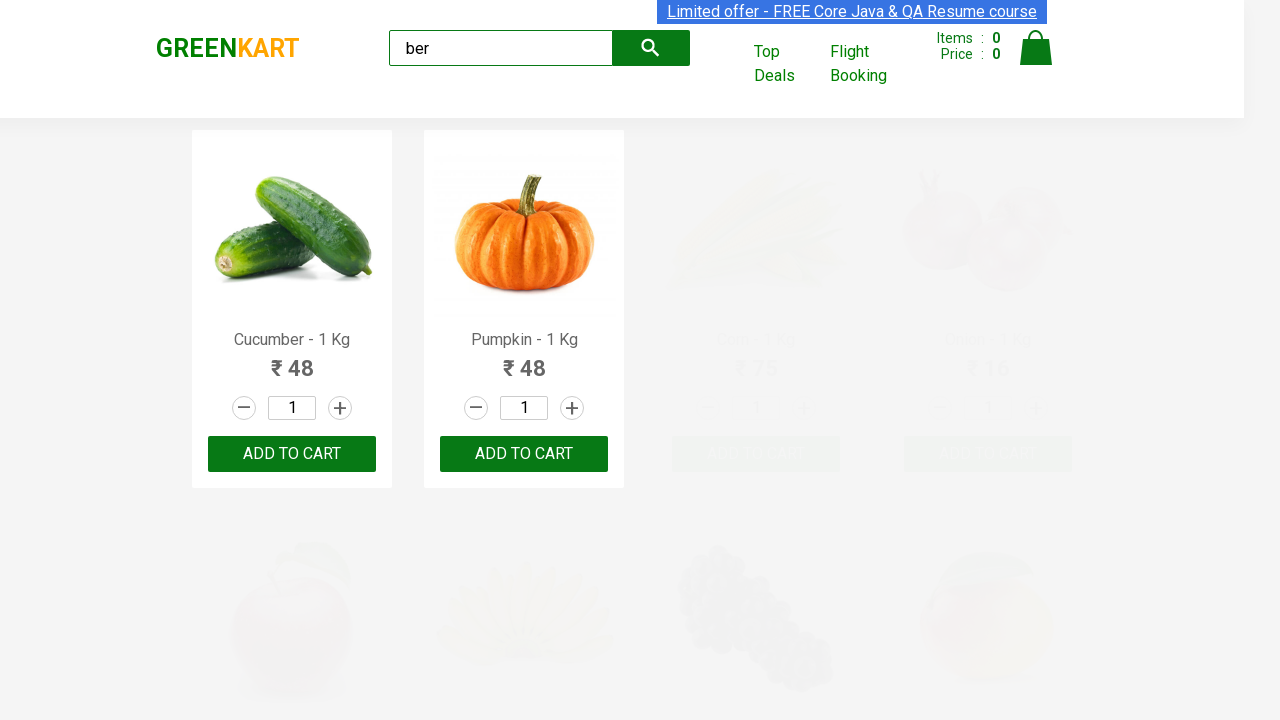

Clicked 'Add to Cart' button for product containing 'ber' at (292, 454) on xpath=//div[@class='product-action']/button >> nth=0
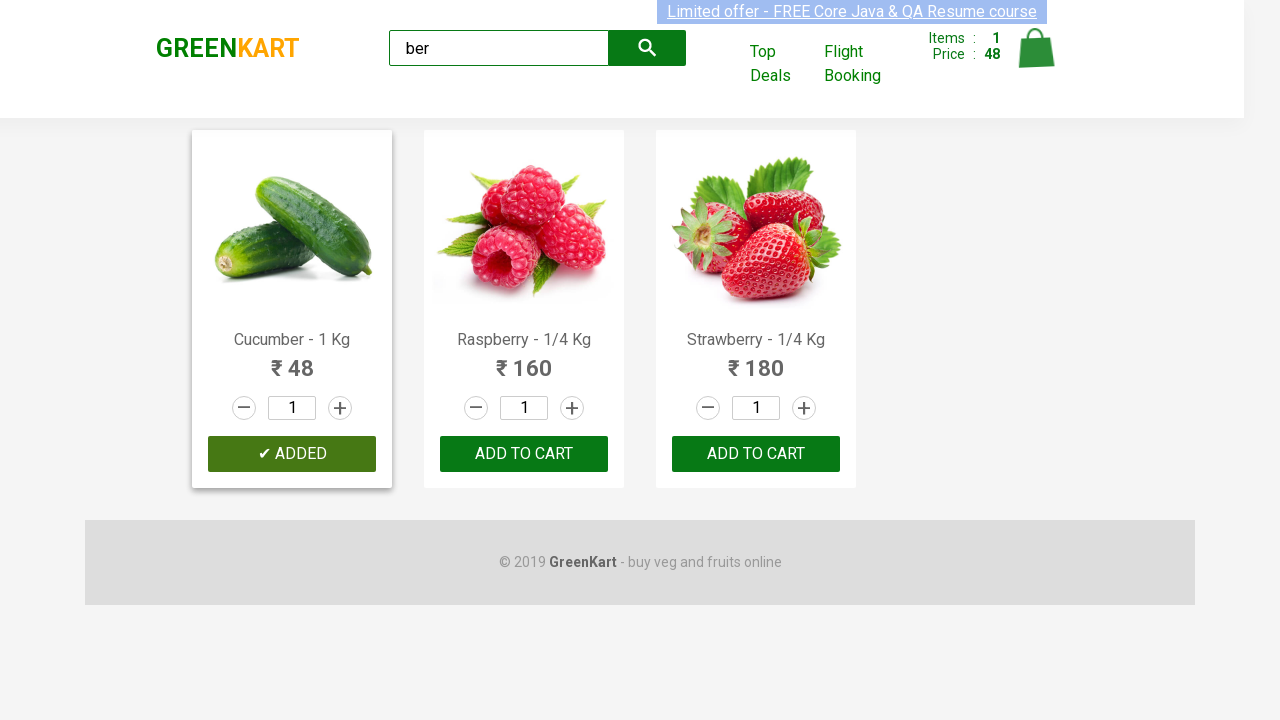

Clicked 'Add to Cart' button for product containing 'ber' at (524, 454) on xpath=//div[@class='product-action']/button >> nth=1
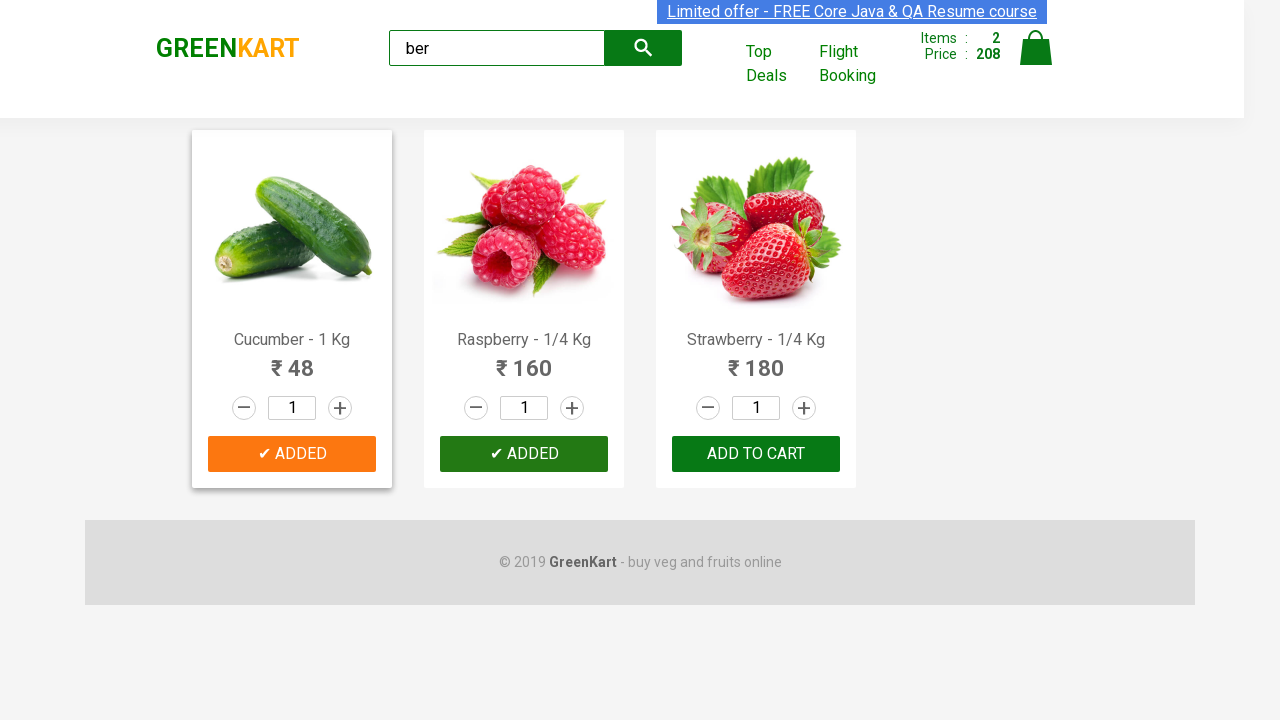

Clicked 'Add to Cart' button for product containing 'ber' at (756, 454) on xpath=//div[@class='product-action']/button >> nth=2
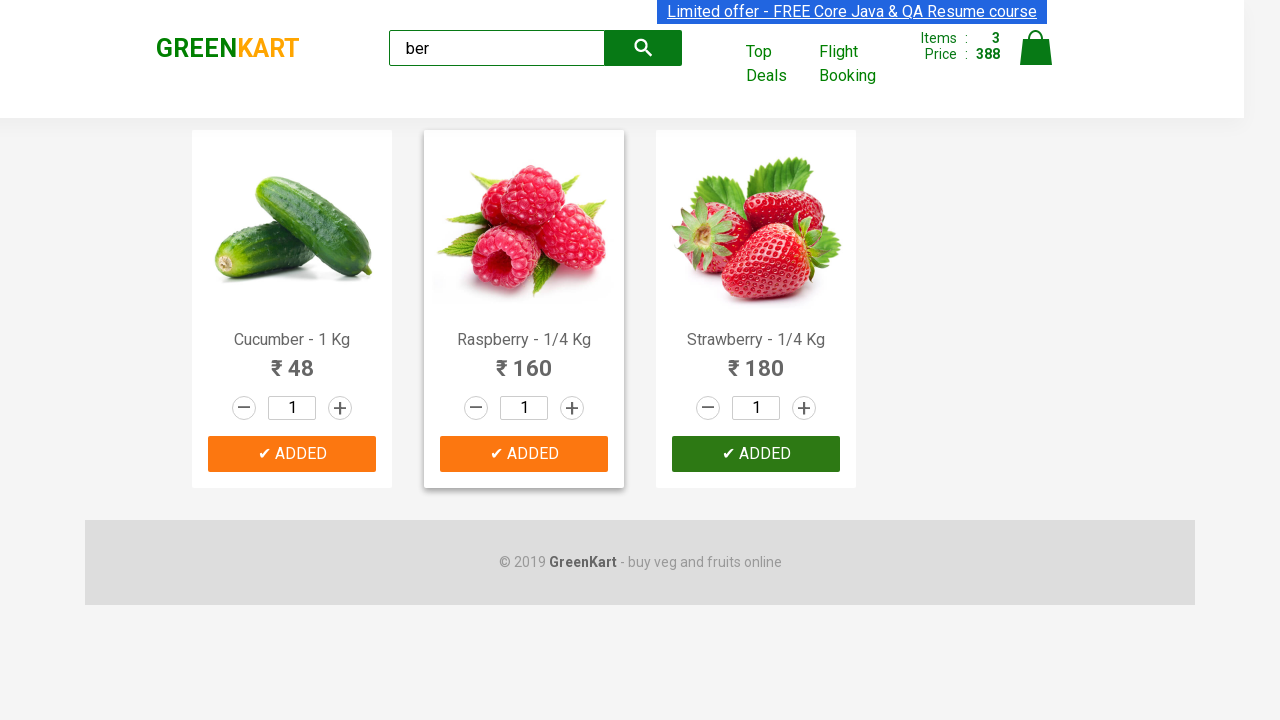

Clicked cart icon to view shopping cart at (1036, 48) on img[alt='Cart']
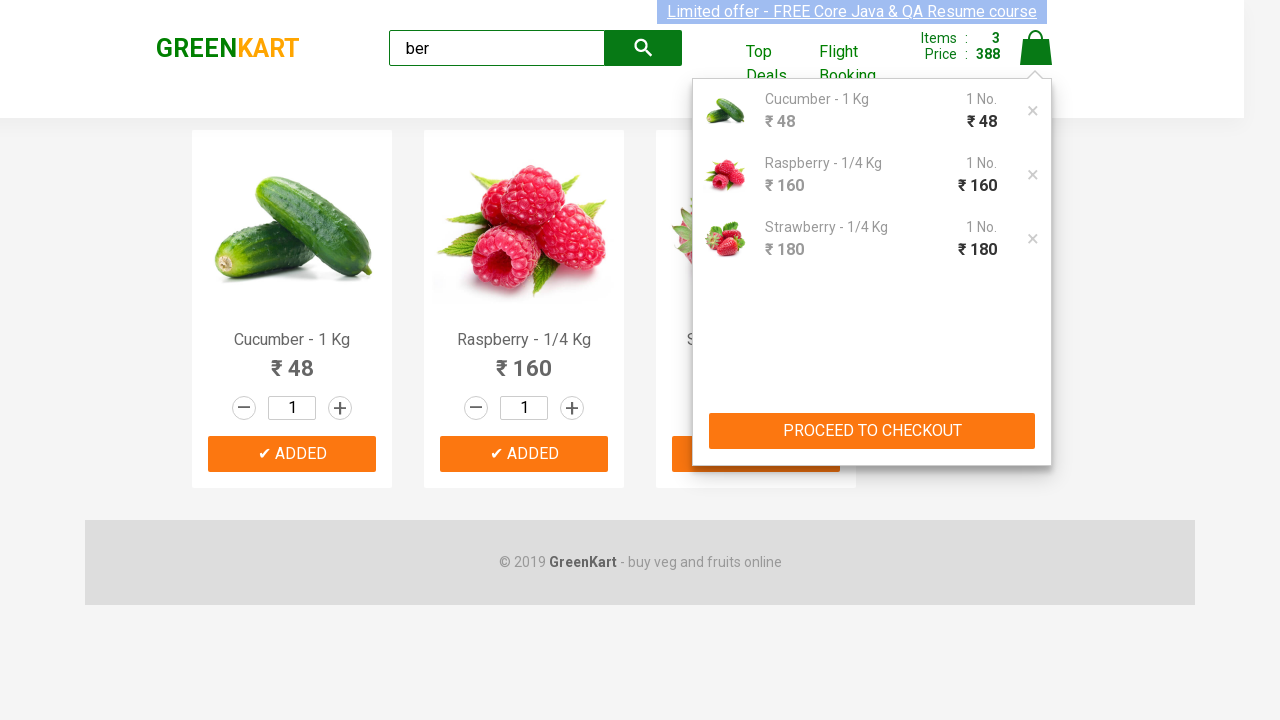

Clicked 'PROCEED TO CHECKOUT' button at (872, 431) on xpath=//button[contains(text(),'PROCEED TO CHECKOUT')]
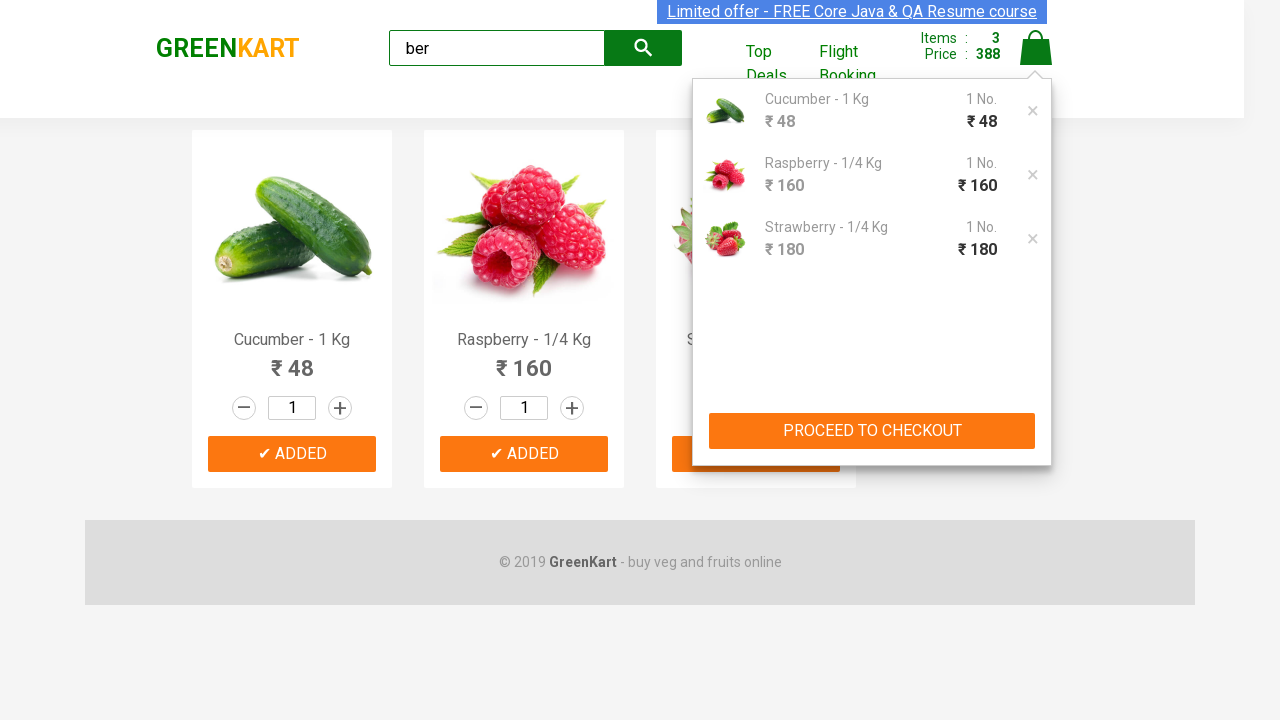

Entered promo code 'rahulshettyacademy' on .promoCode
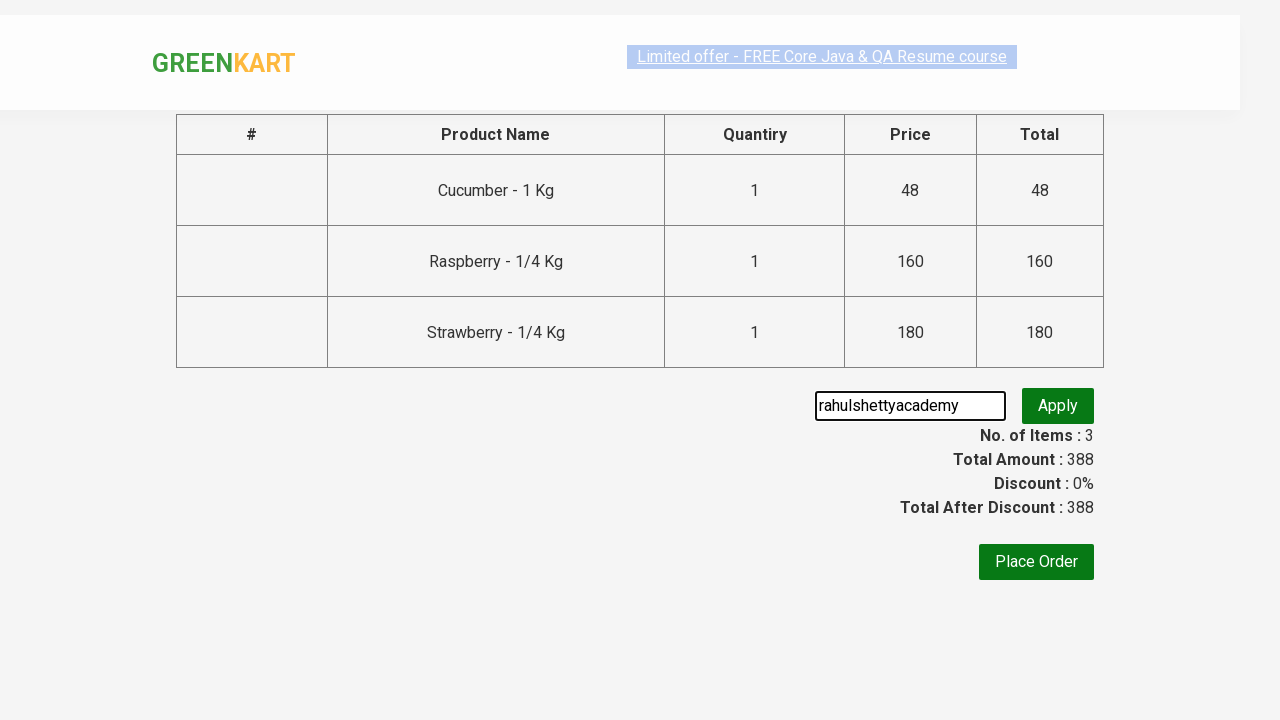

Clicked apply promo button at (1058, 406) on .promoBtn
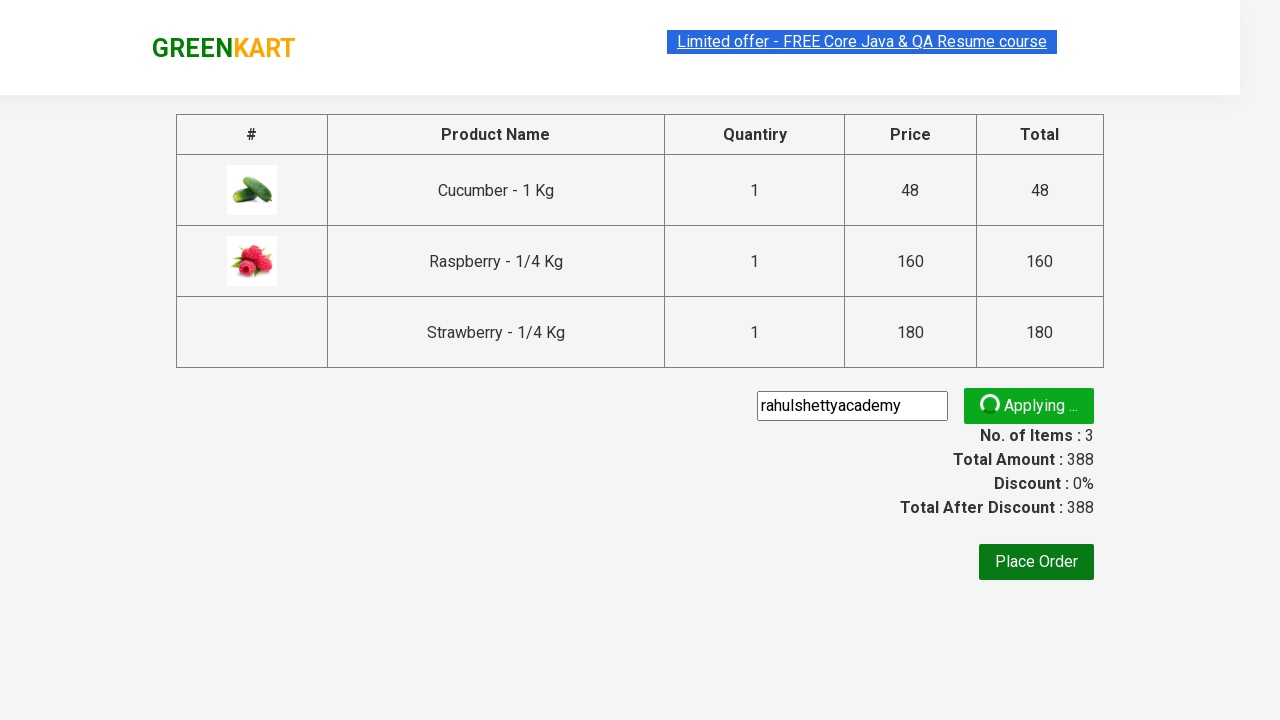

Promo confirmation message appeared
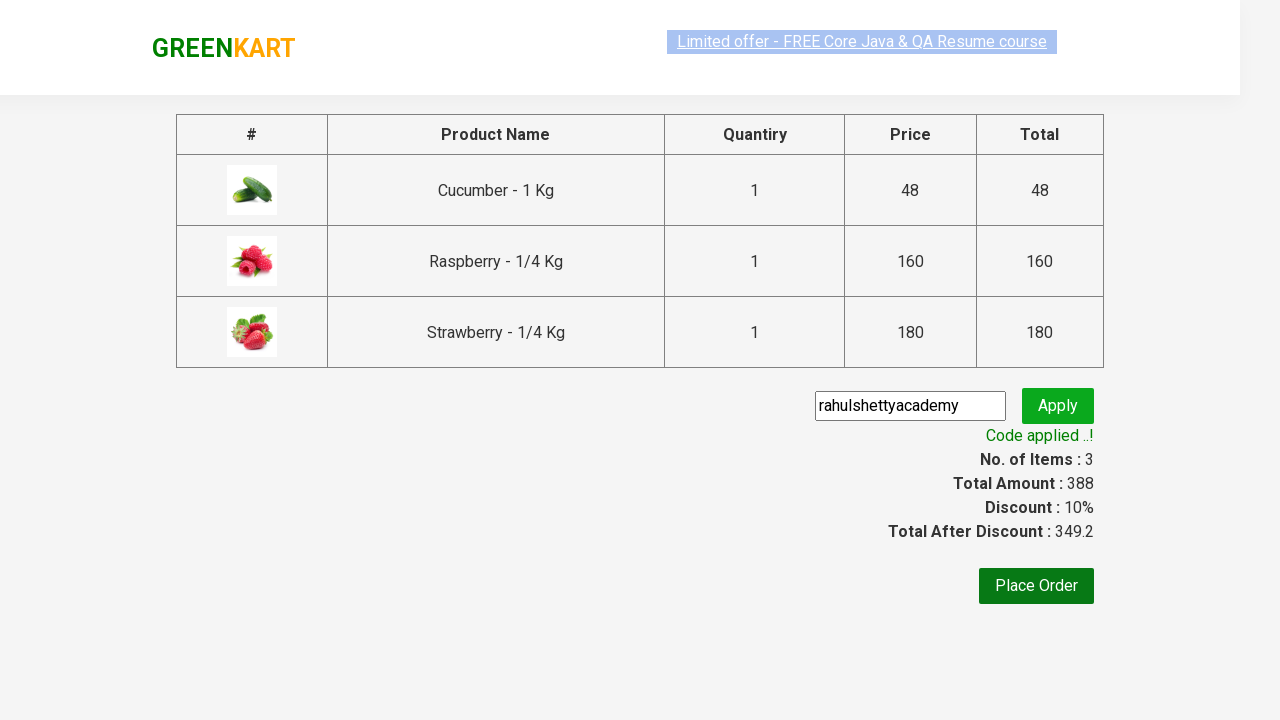

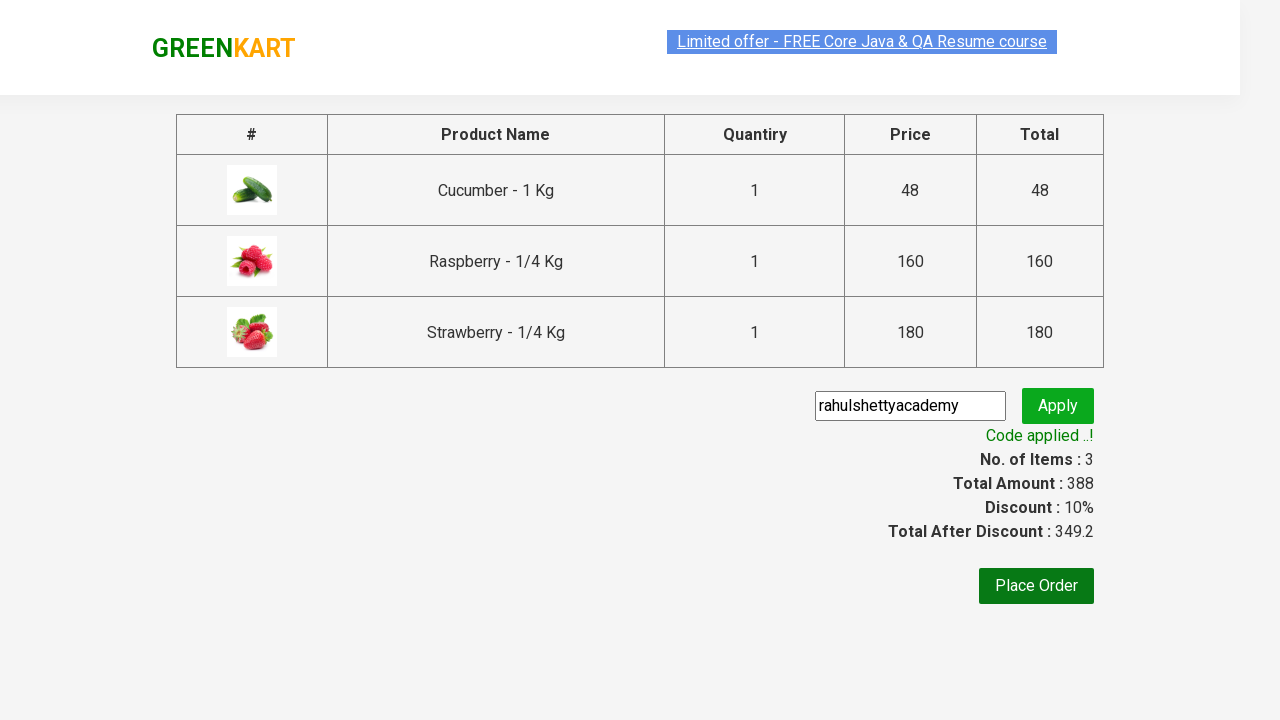